Tests JavaScript alert handling by triggering a prompt alert, entering text, and accepting it

Starting URL: https://the-internet.herokuapp.com/javascript_alerts

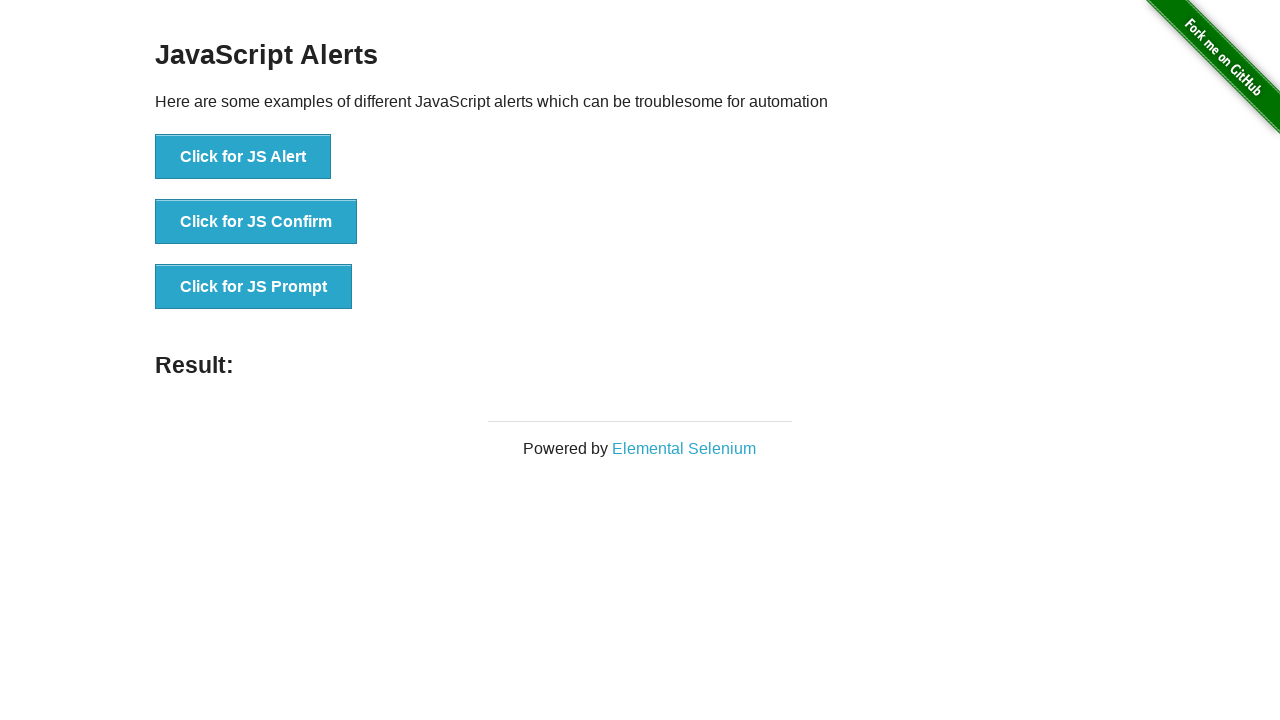

Clicked 'Click for JS Prompt' button to trigger alert at (254, 287) on xpath=//button[normalize-space()='Click for JS Prompt']
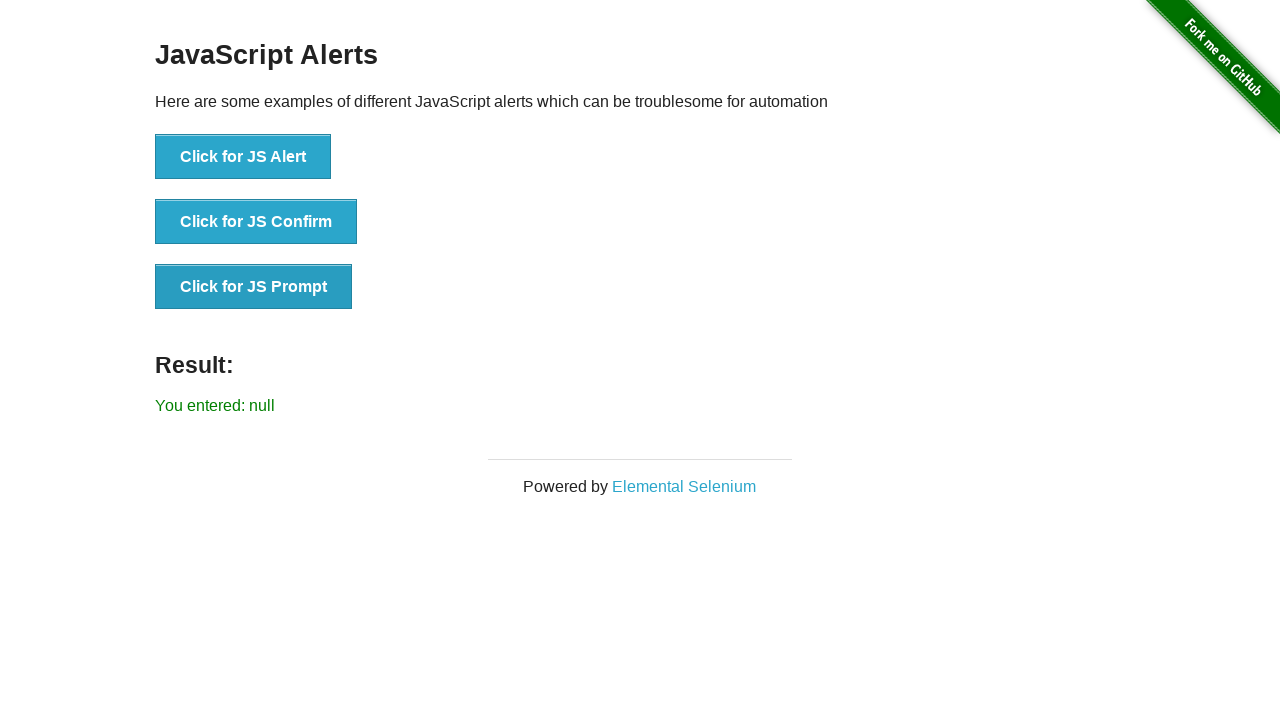

Set up dialog handler to accept prompt with 'Welcome' text
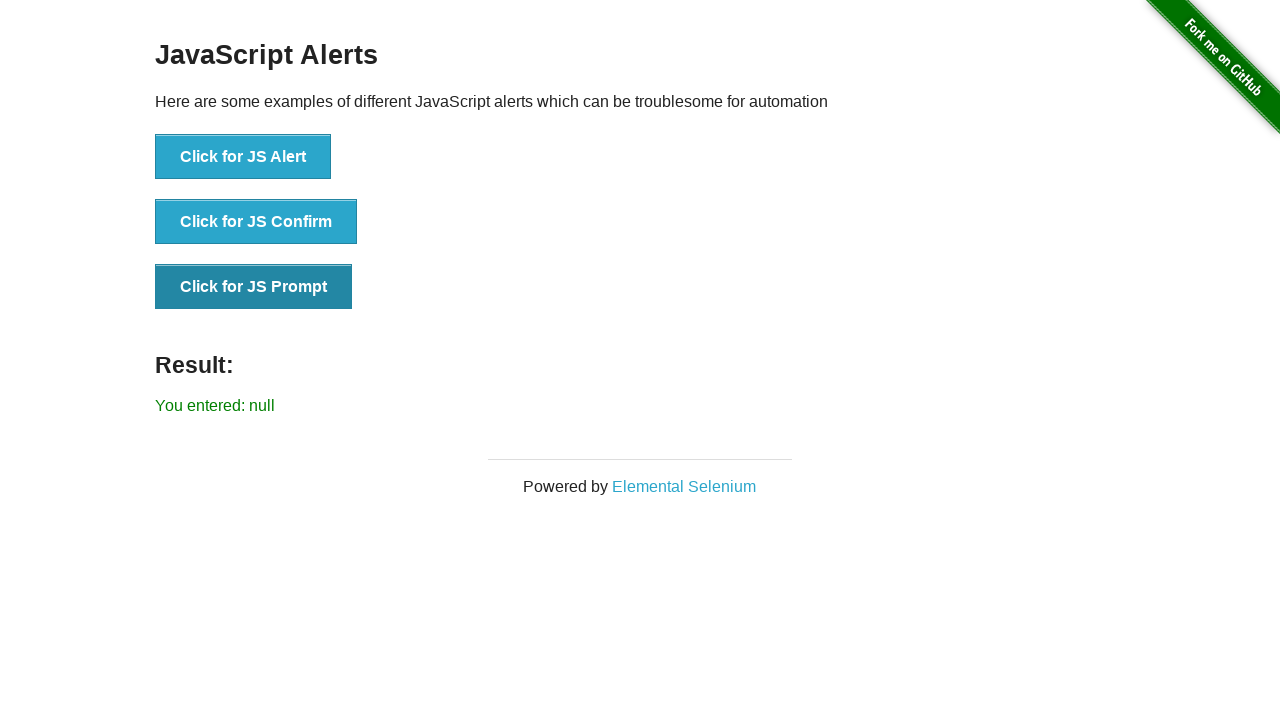

Clicked 'Click for JS Prompt' button again to trigger dialog with handler active at (254, 287) on xpath=//button[normalize-space()='Click for JS Prompt']
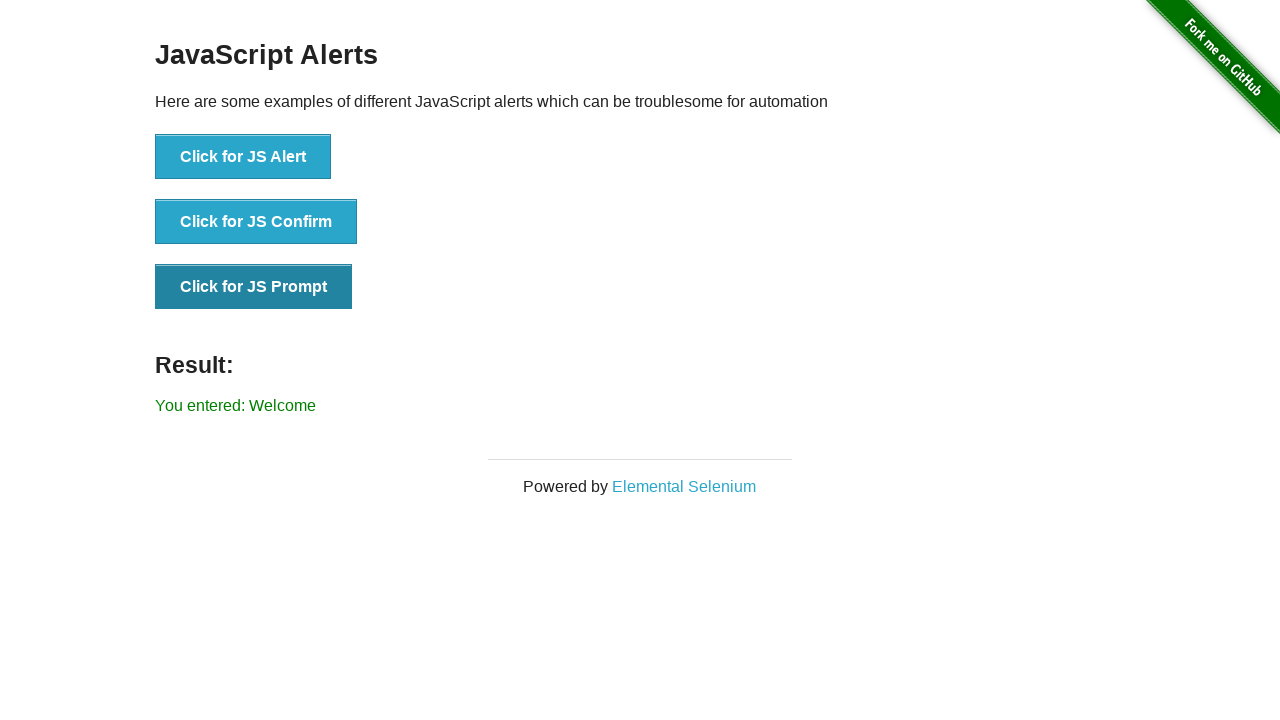

Verified result text appeared after accepting prompt alert
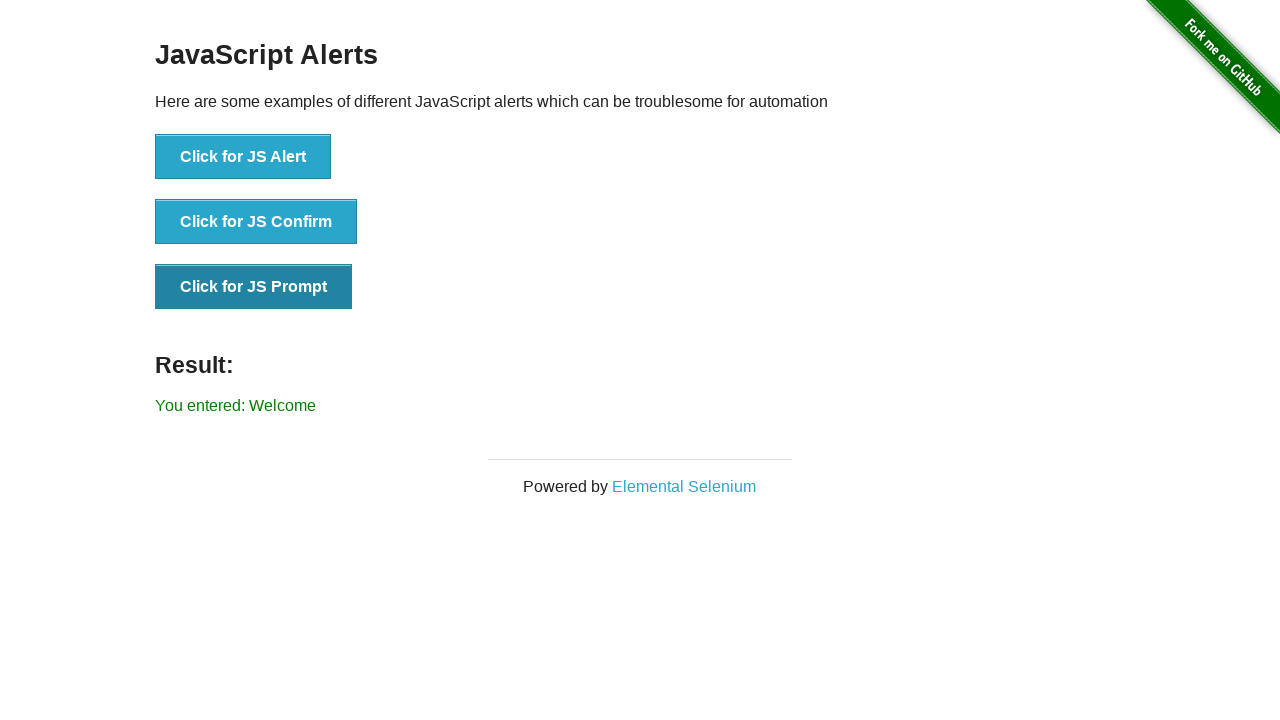

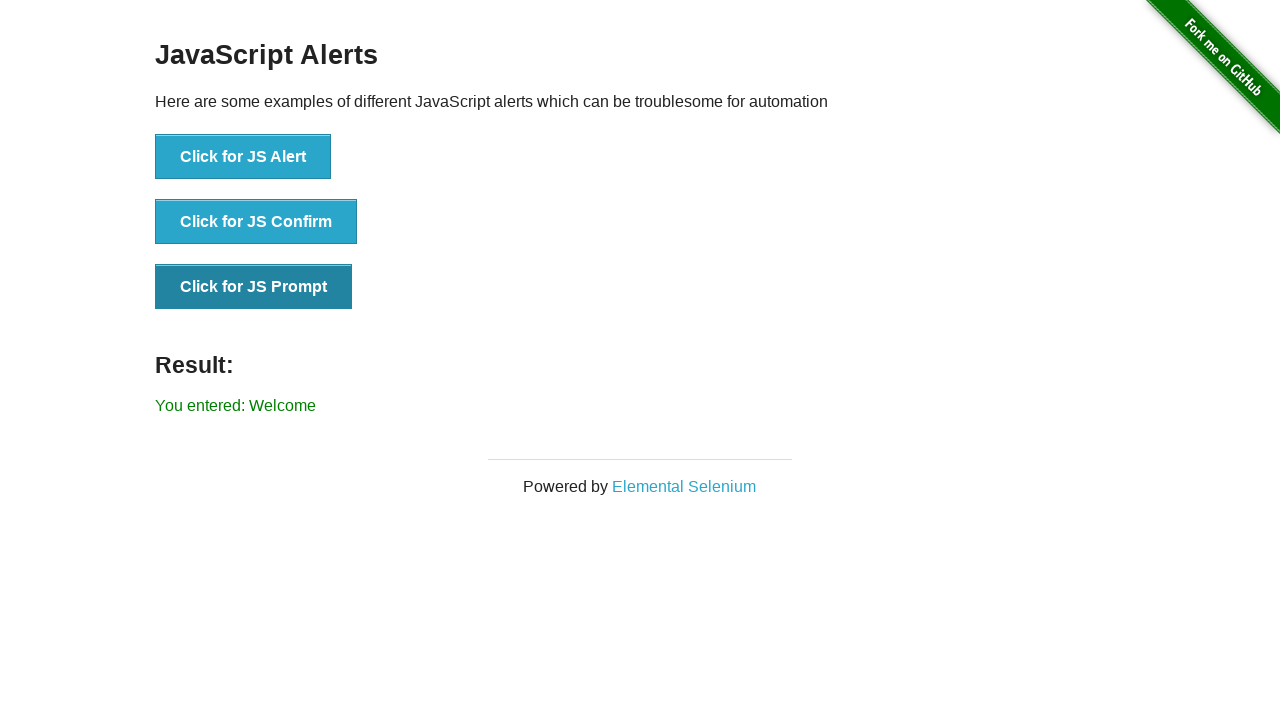